Tests JavaScript alert acceptance by triggering a popup and clicking OK

Starting URL: https://sweetalert.js.org/

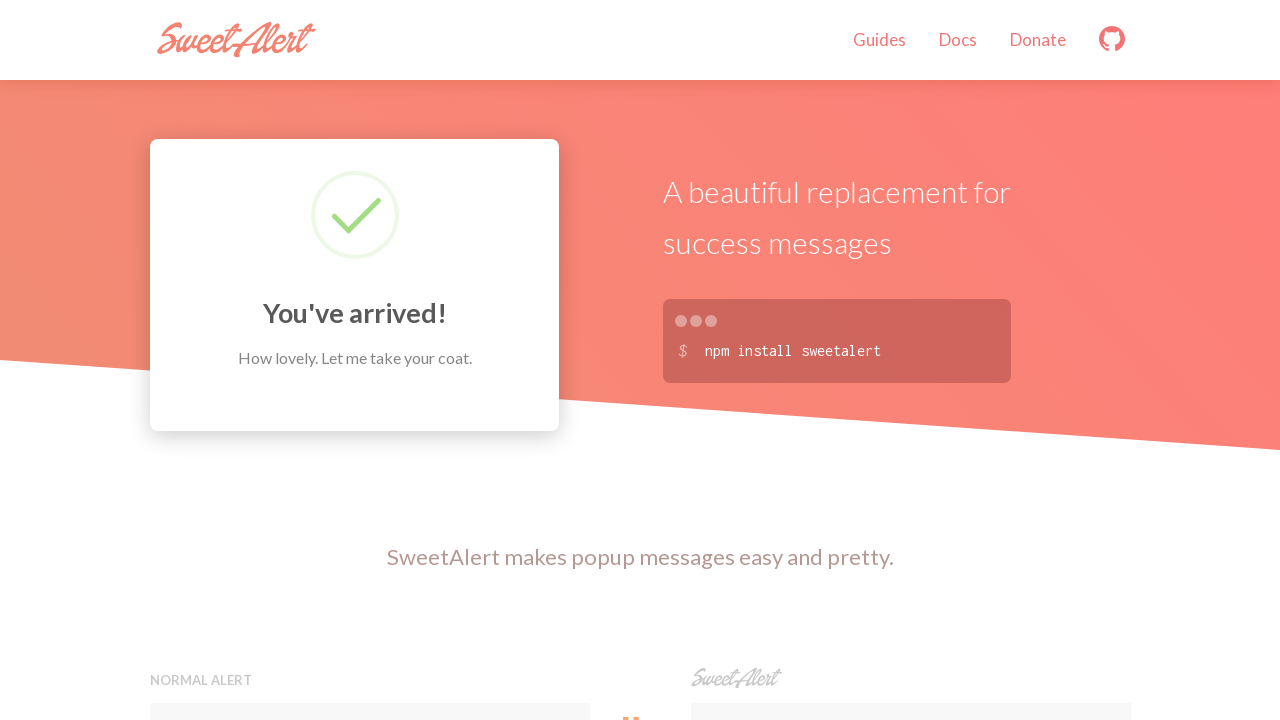

Clicked preview button to trigger JavaScript alert at (370, 360) on (//button[@class='preview'])[1]
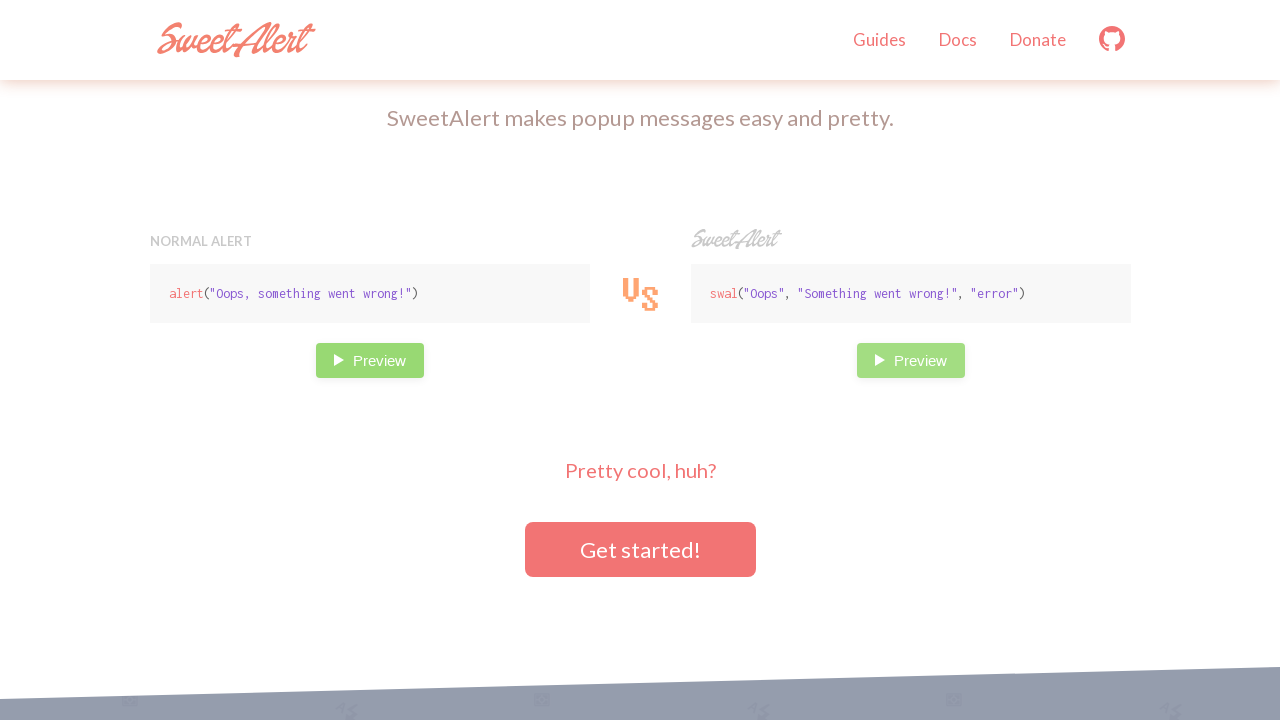

Registered dialog handler to accept alert
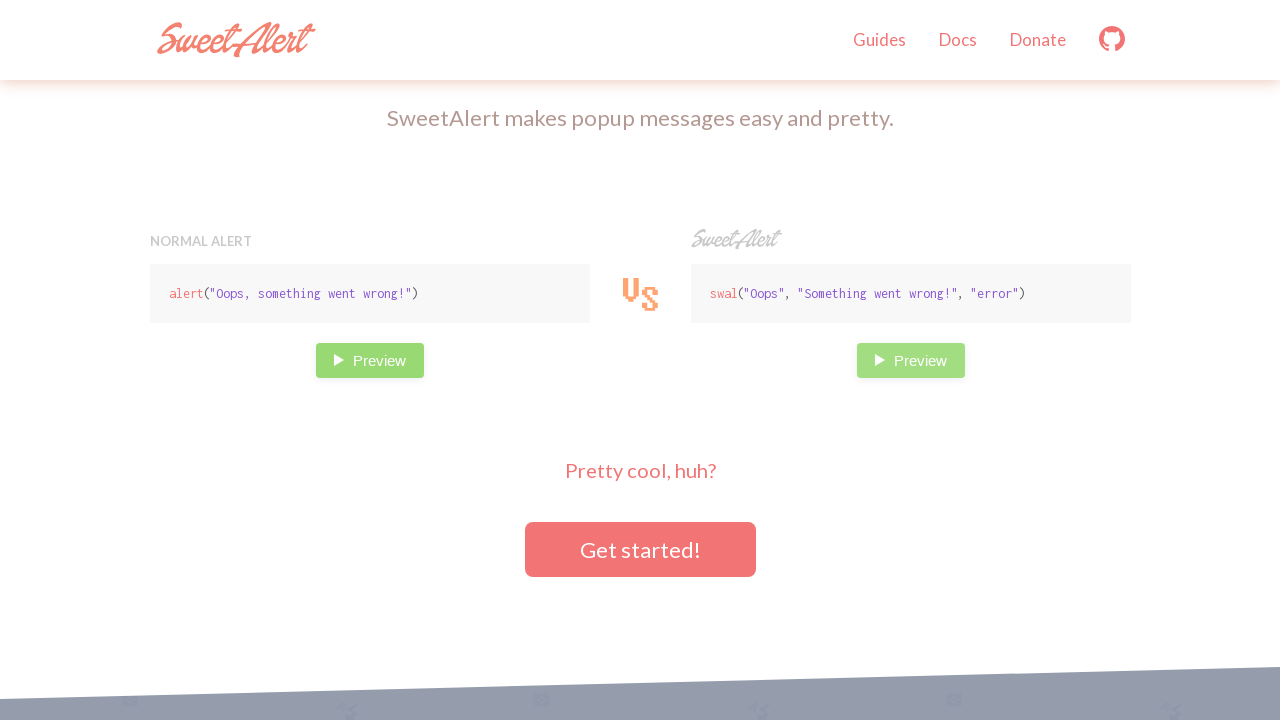

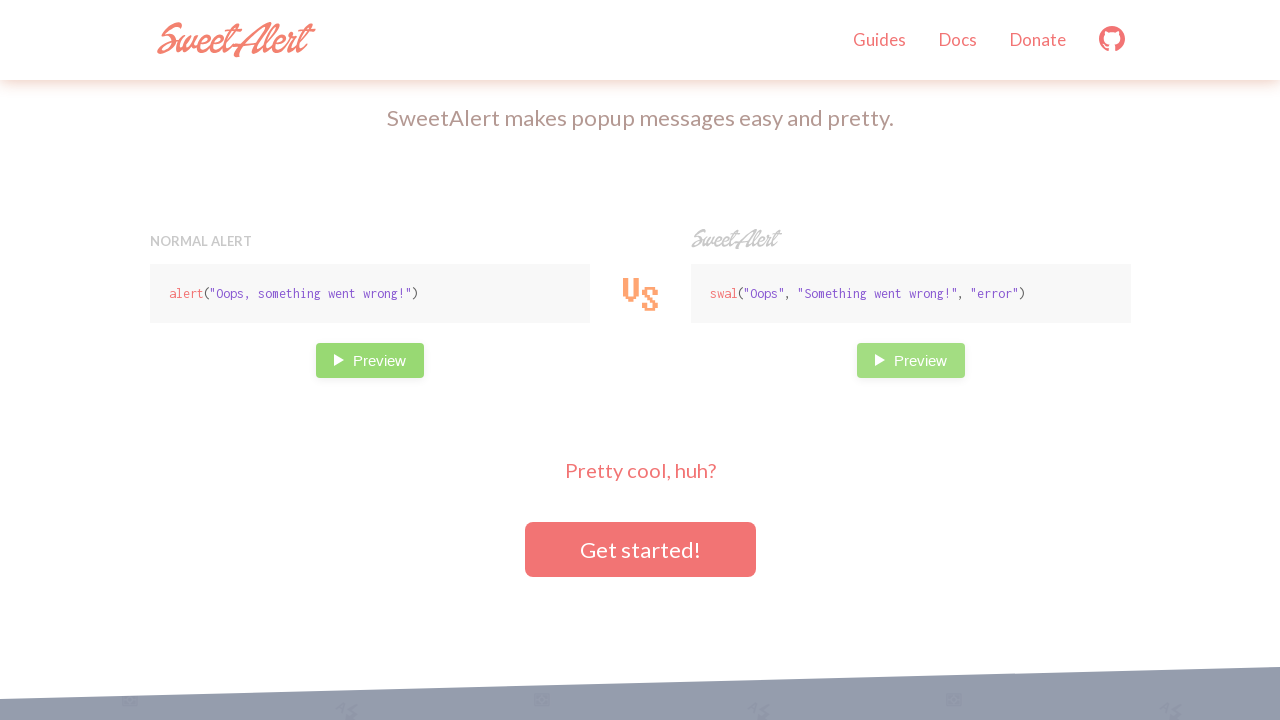